Tests selecting a radio button labeled 'Yes' and verifying it is checked

Starting URL: https://home.openweathermap.org/questions

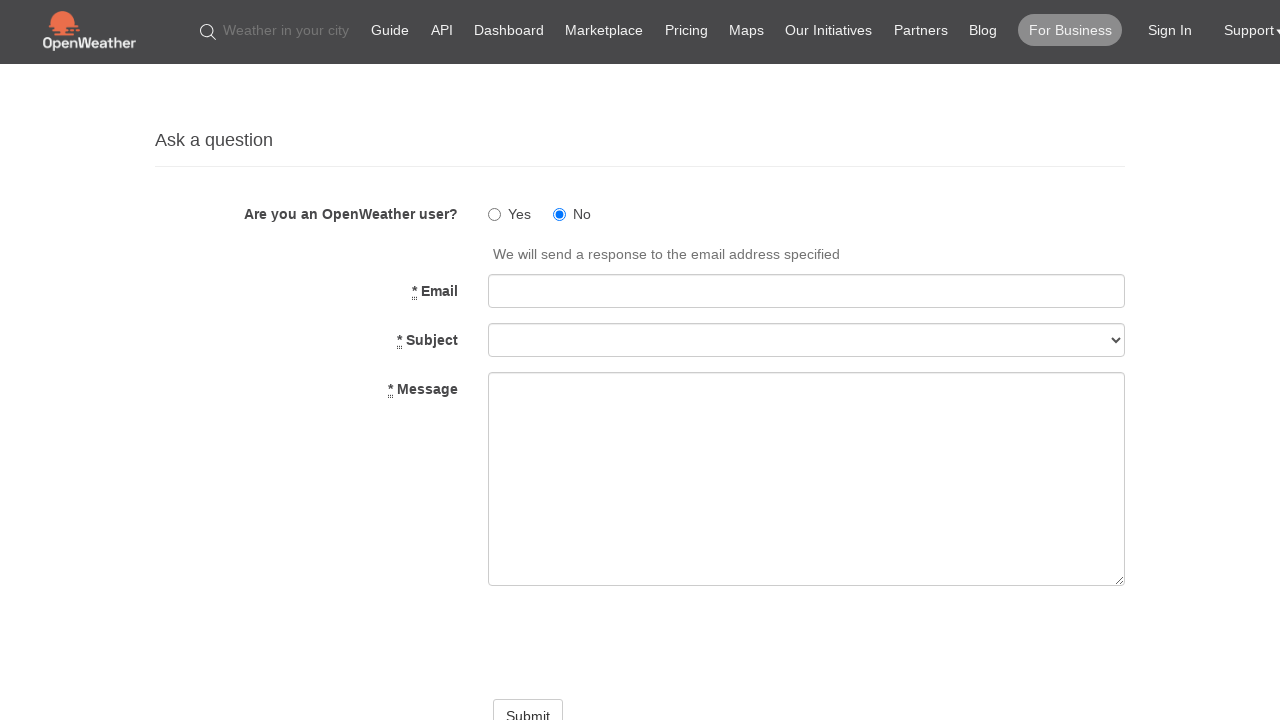

Selected the 'Yes' radio button at (495, 214) on internal:label="Yes"i
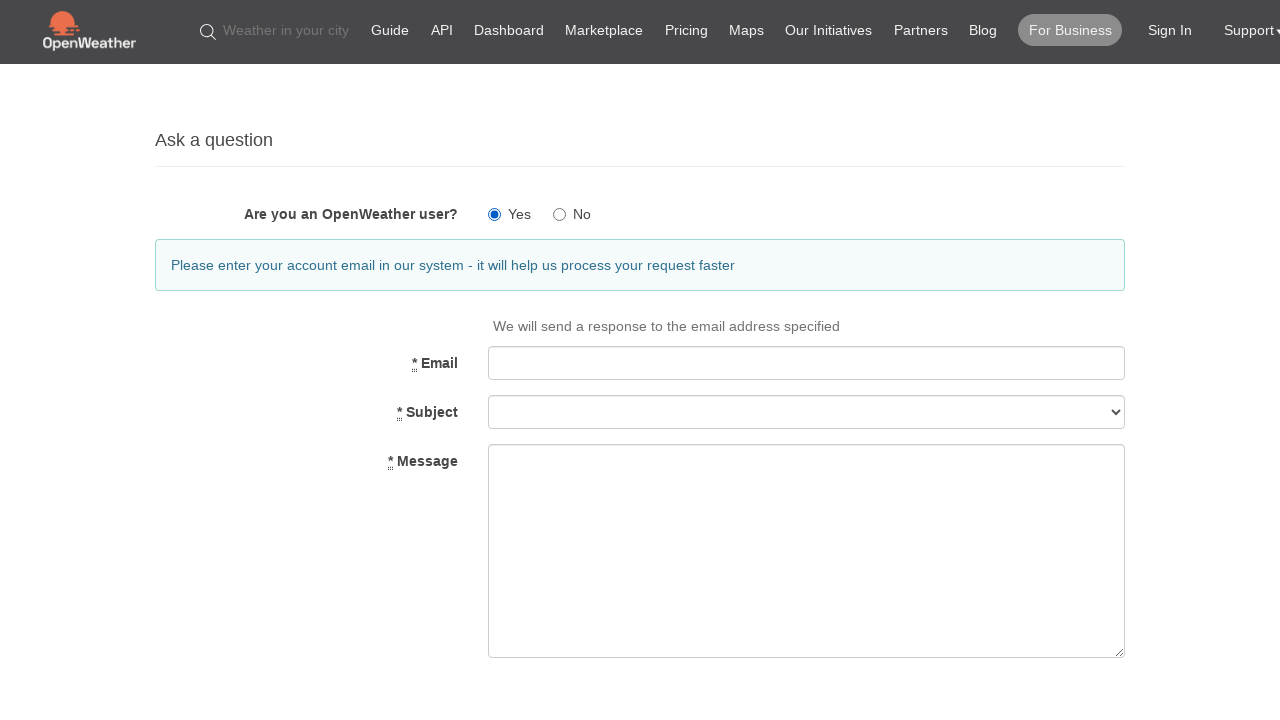

Verified that the 'Yes' radio button is checked
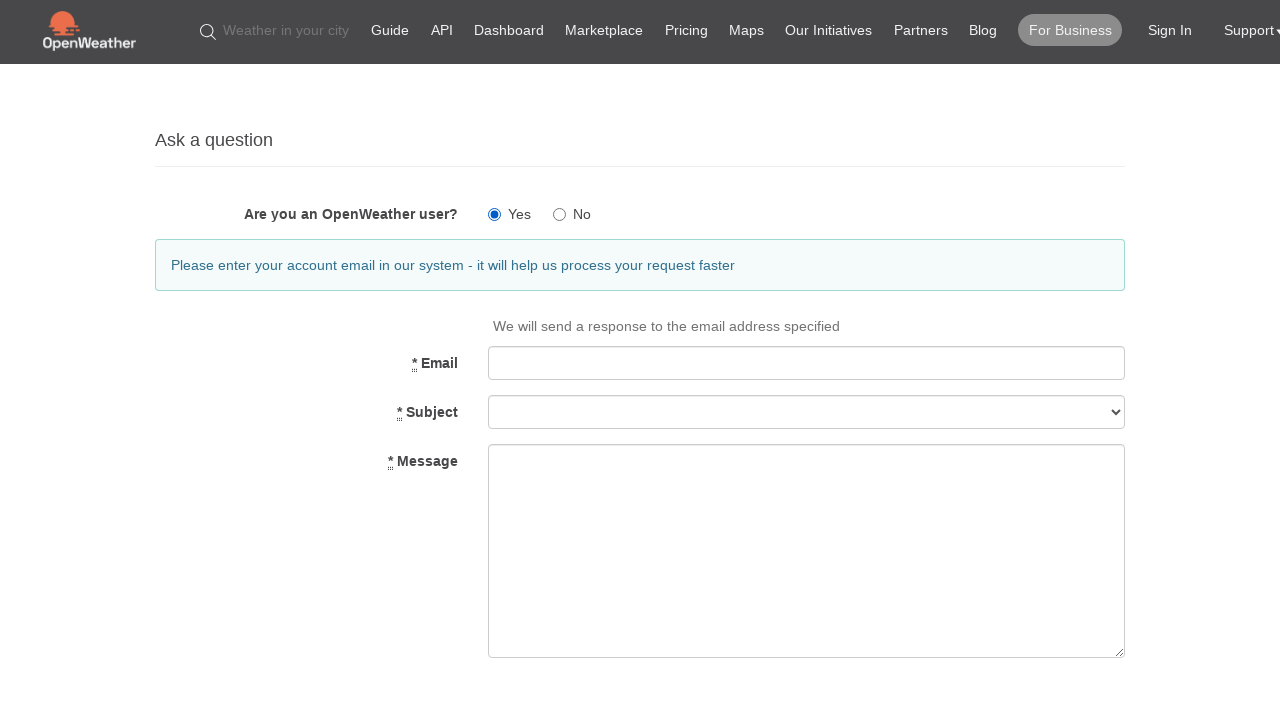

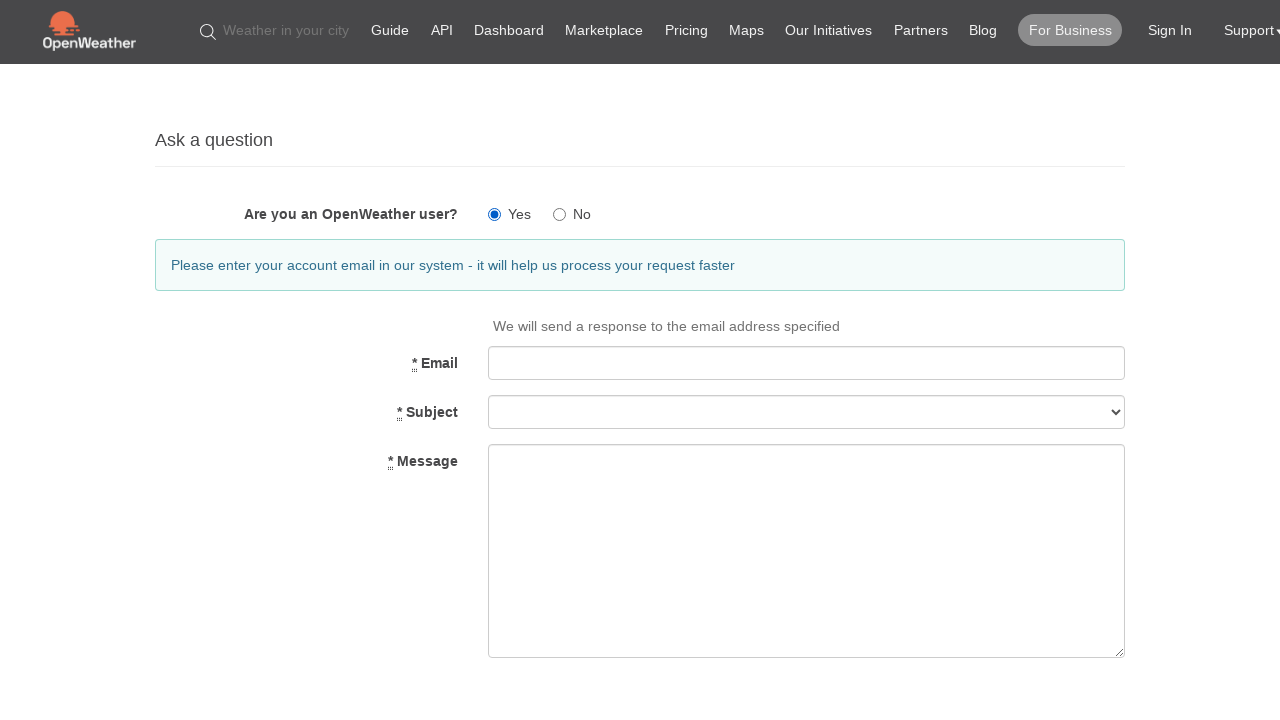